Tests a grocery shopping application by searching for products with "ca", verifying the product count, adding "Cashews" to cart by iterating through products, and verifying the brand logo displays "GREENKART".

Starting URL: https://rahulshettyacademy.com/seleniumPractise/#/

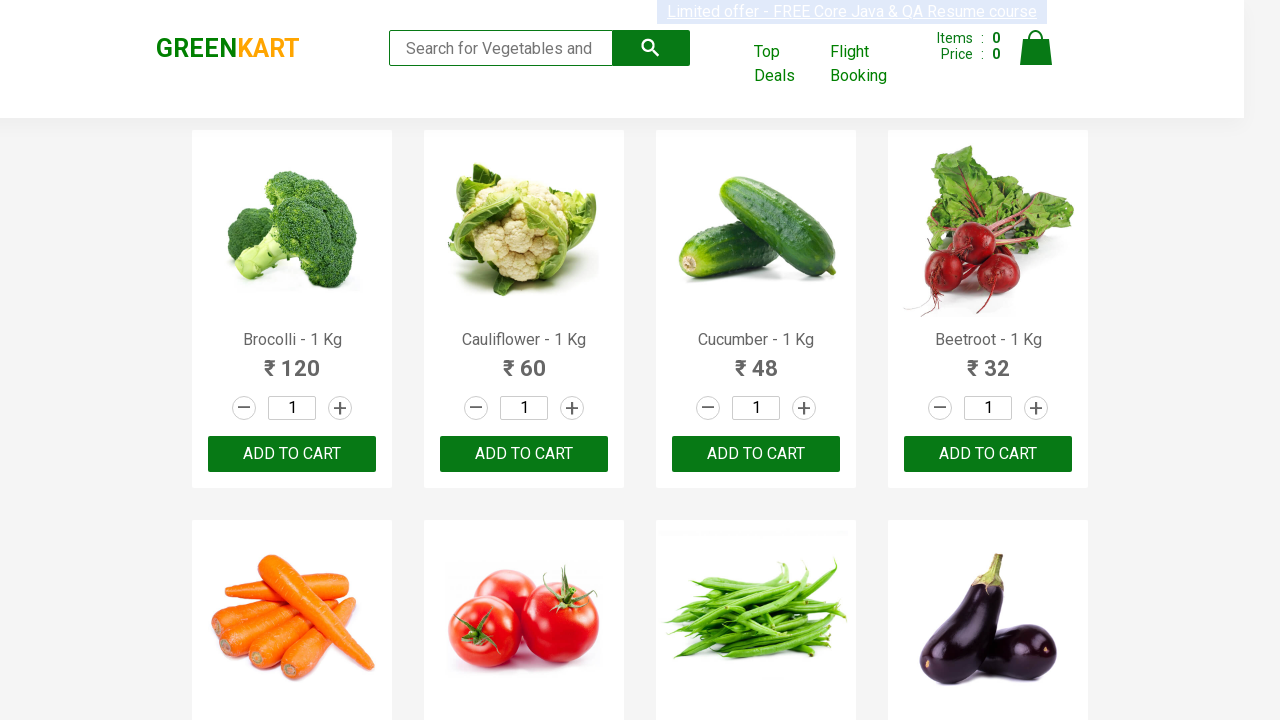

Typed 'ca' in the search box on .search-keyword
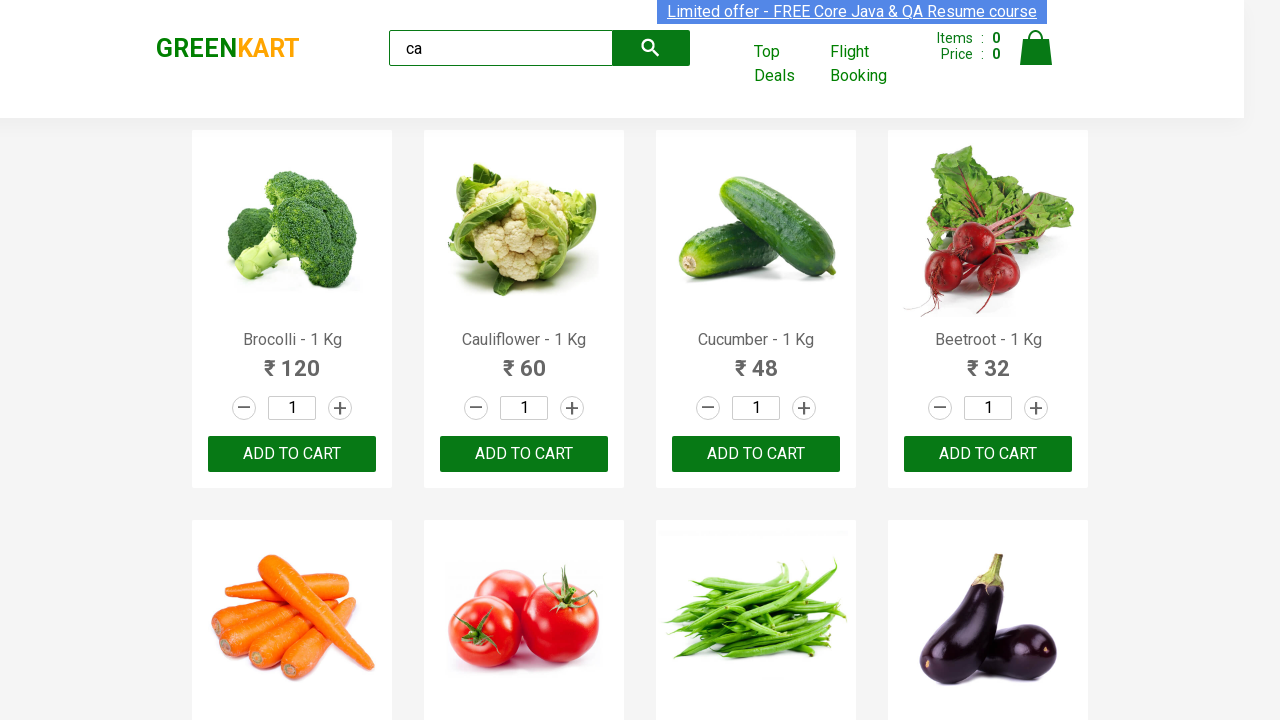

Waited 2 seconds for search results to load
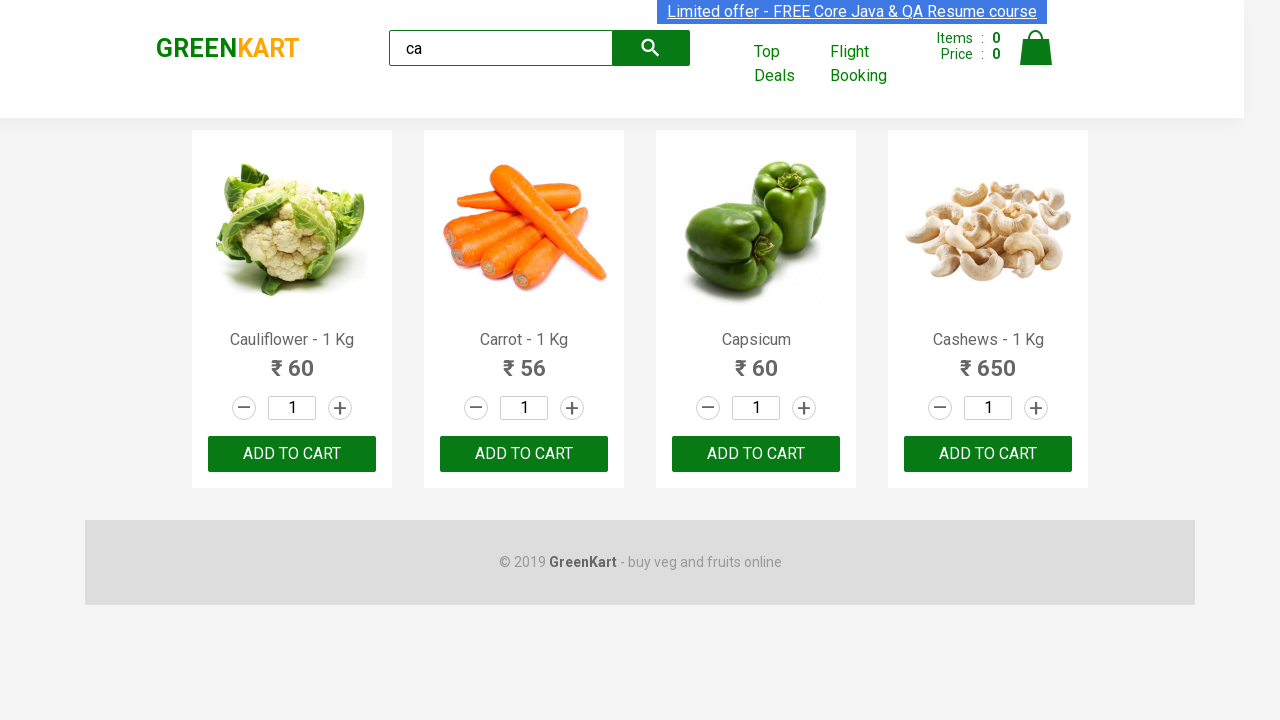

Verified 5 products are displayed for 'ca' search
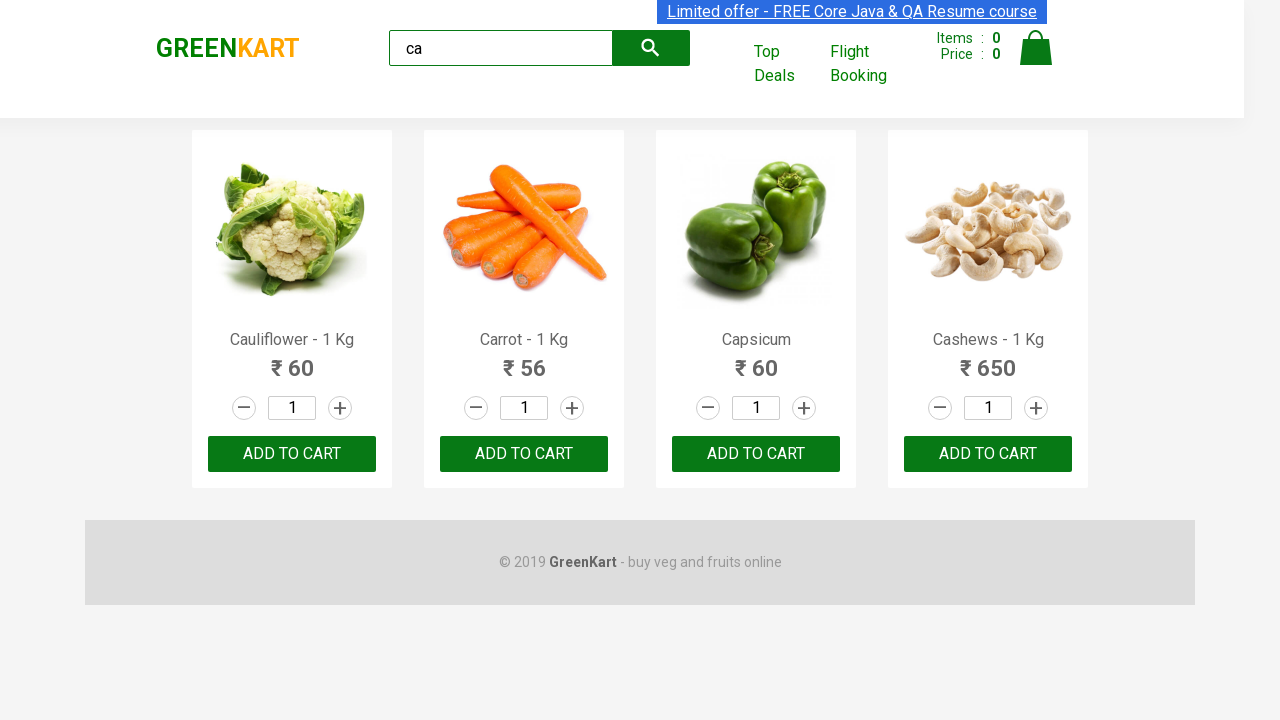

Located product container and counted products
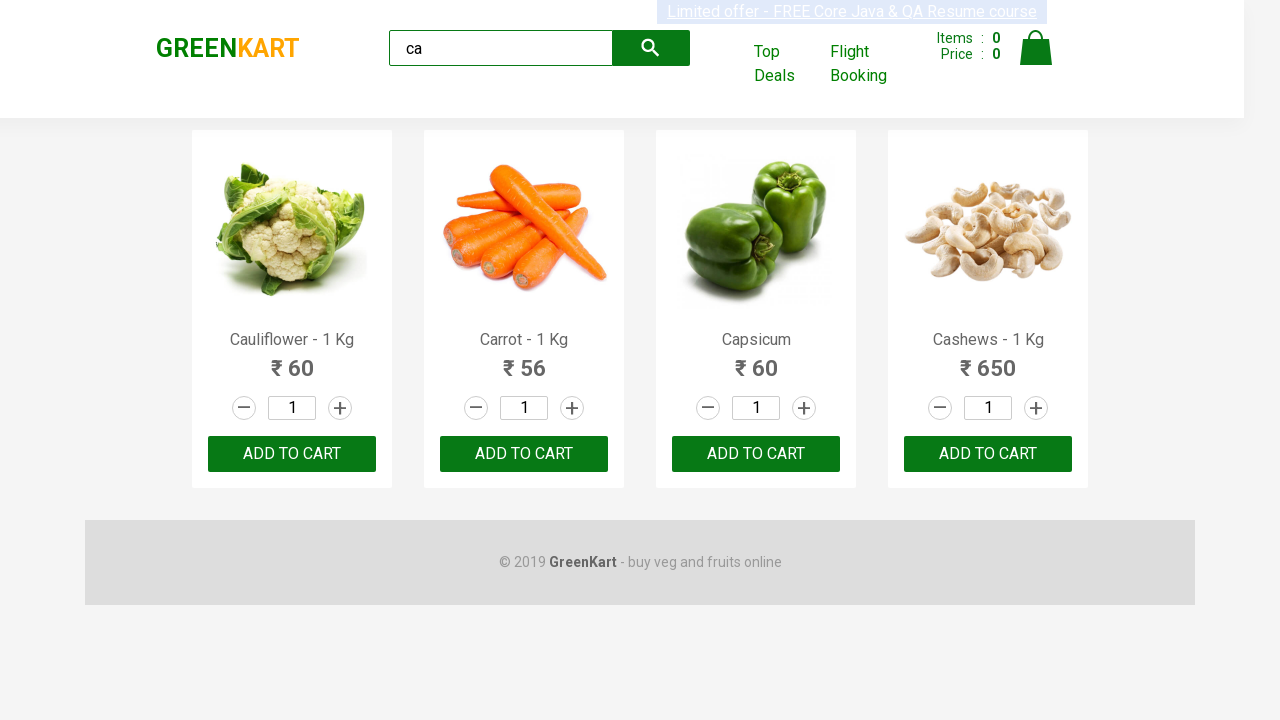

Retrieved product name: Cauliflower - 1 Kg
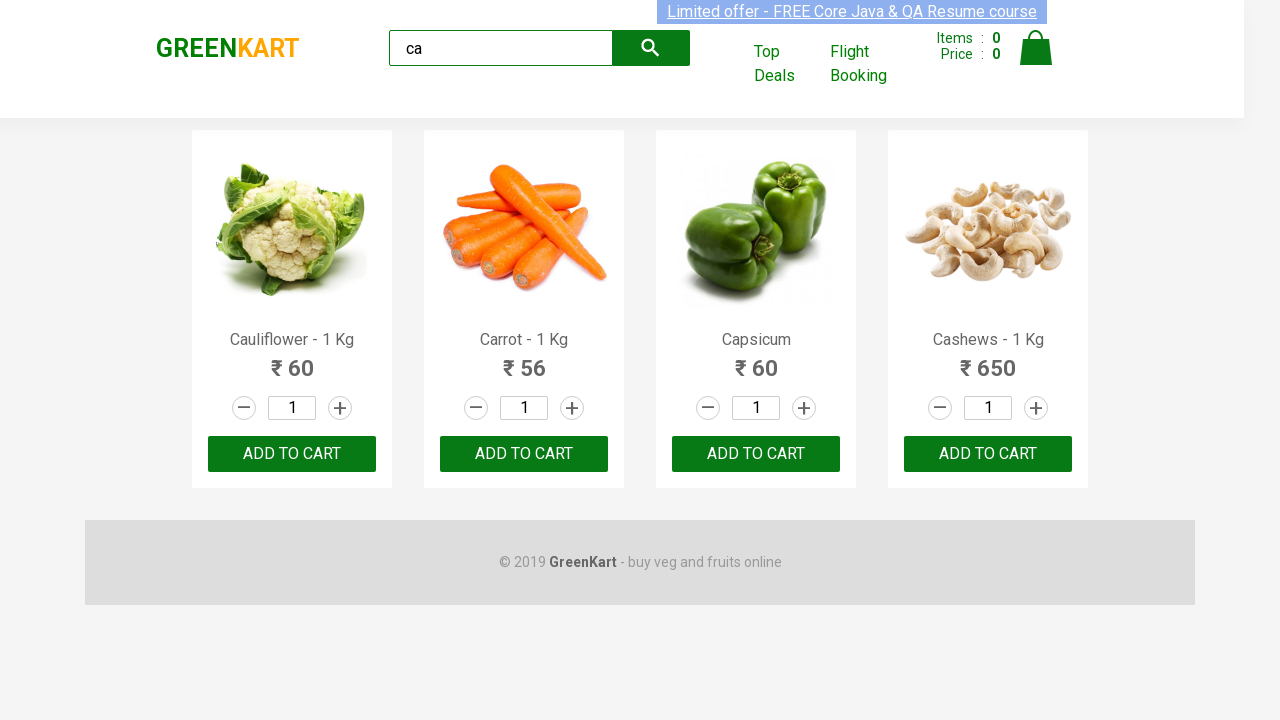

Retrieved product name: Carrot - 1 Kg
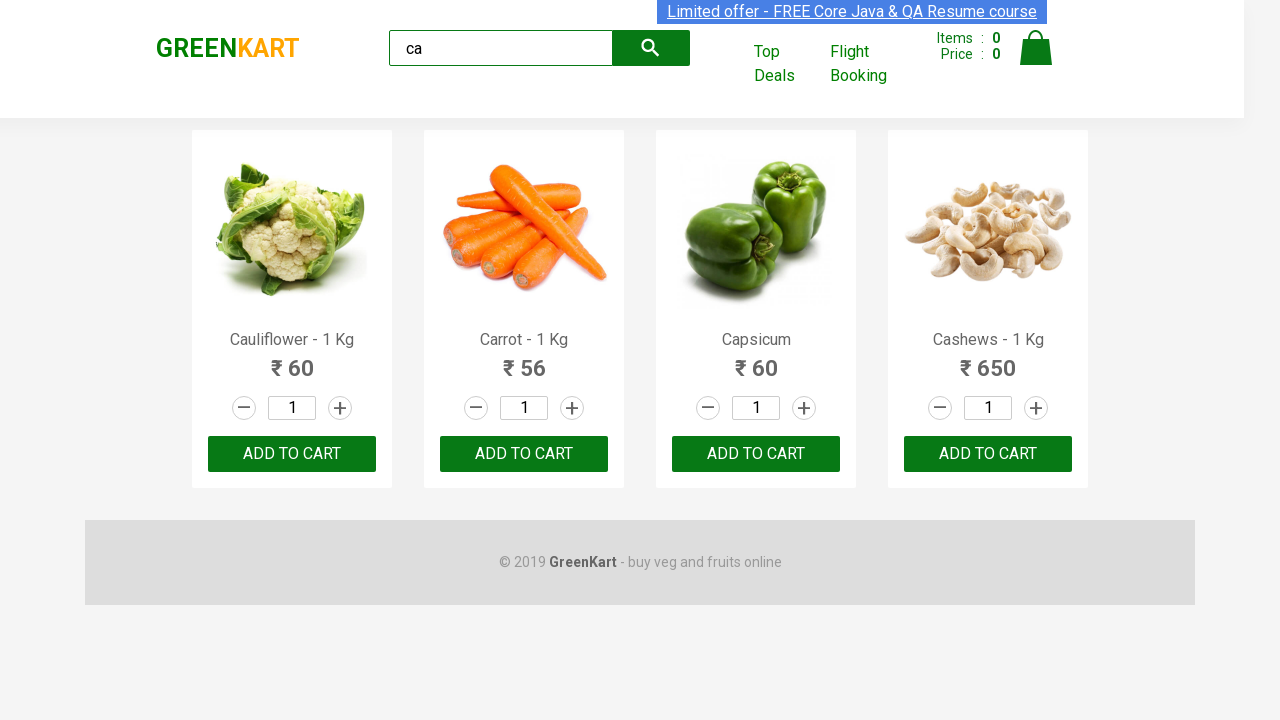

Retrieved product name: Capsicum
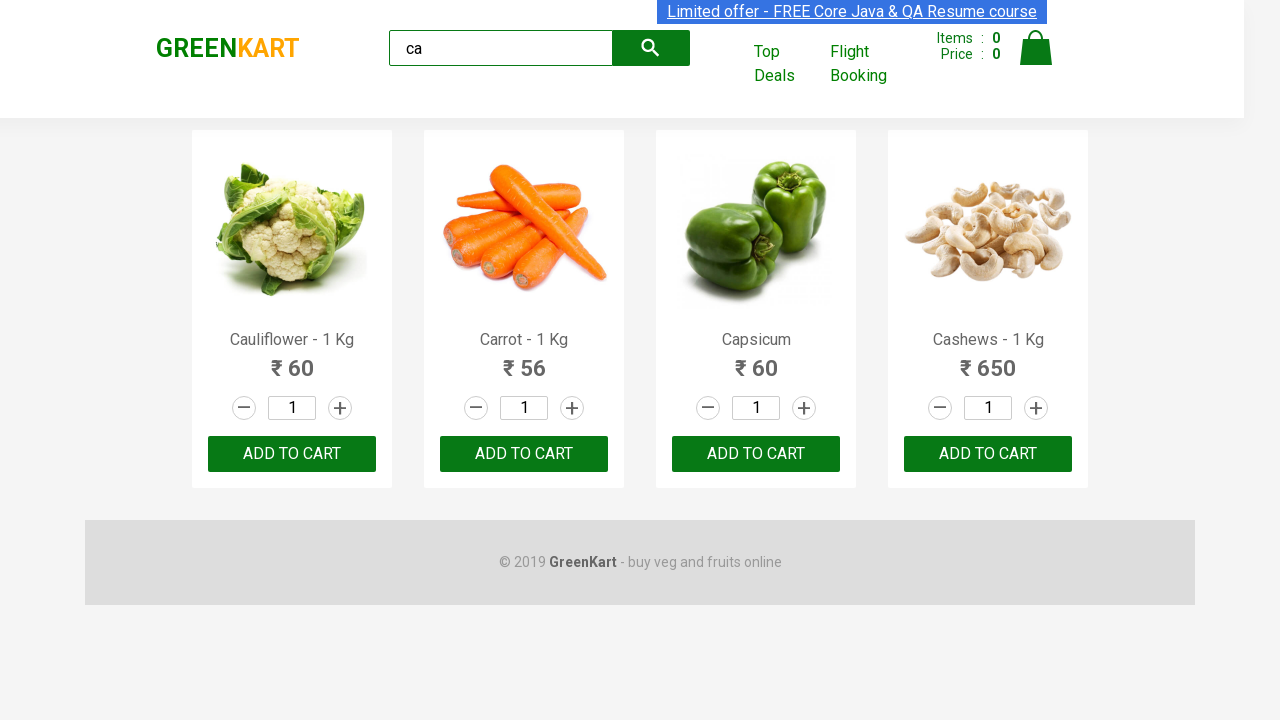

Retrieved product name: Cashews - 1 Kg
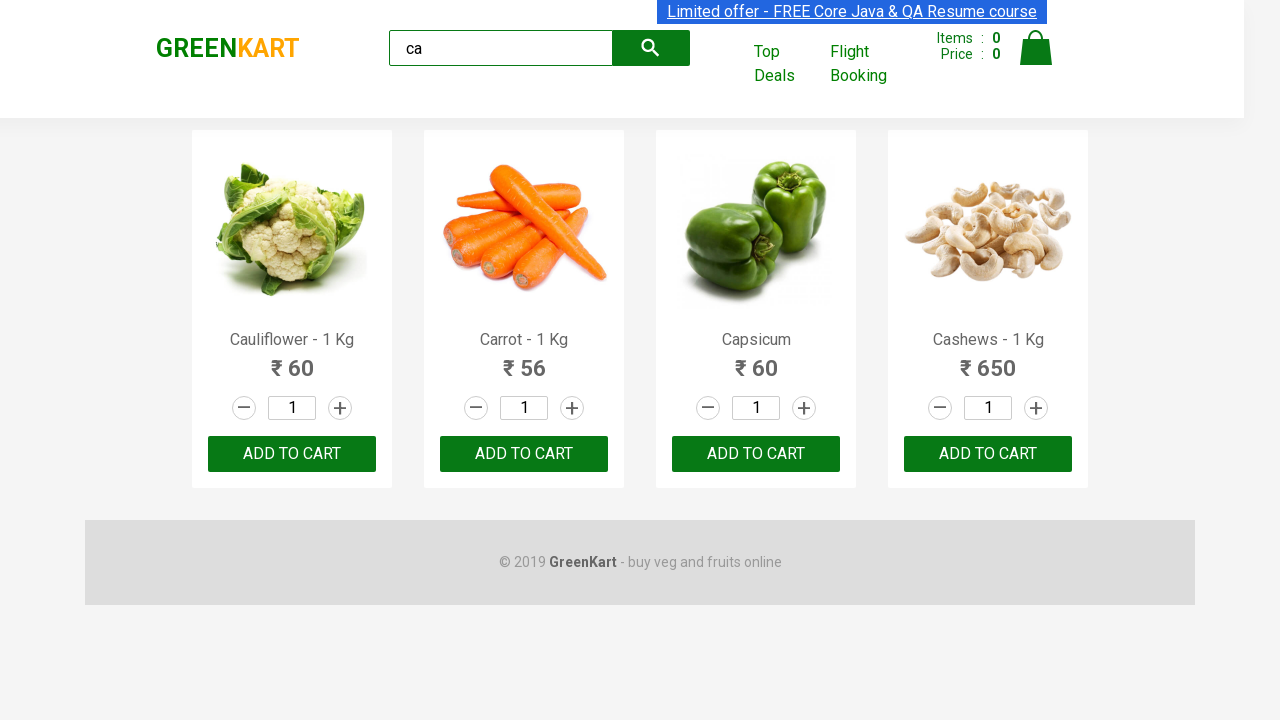

Found Cashews product and clicked 'Add to Cart' button at (988, 454) on .products >> .product >> nth=3 >> button
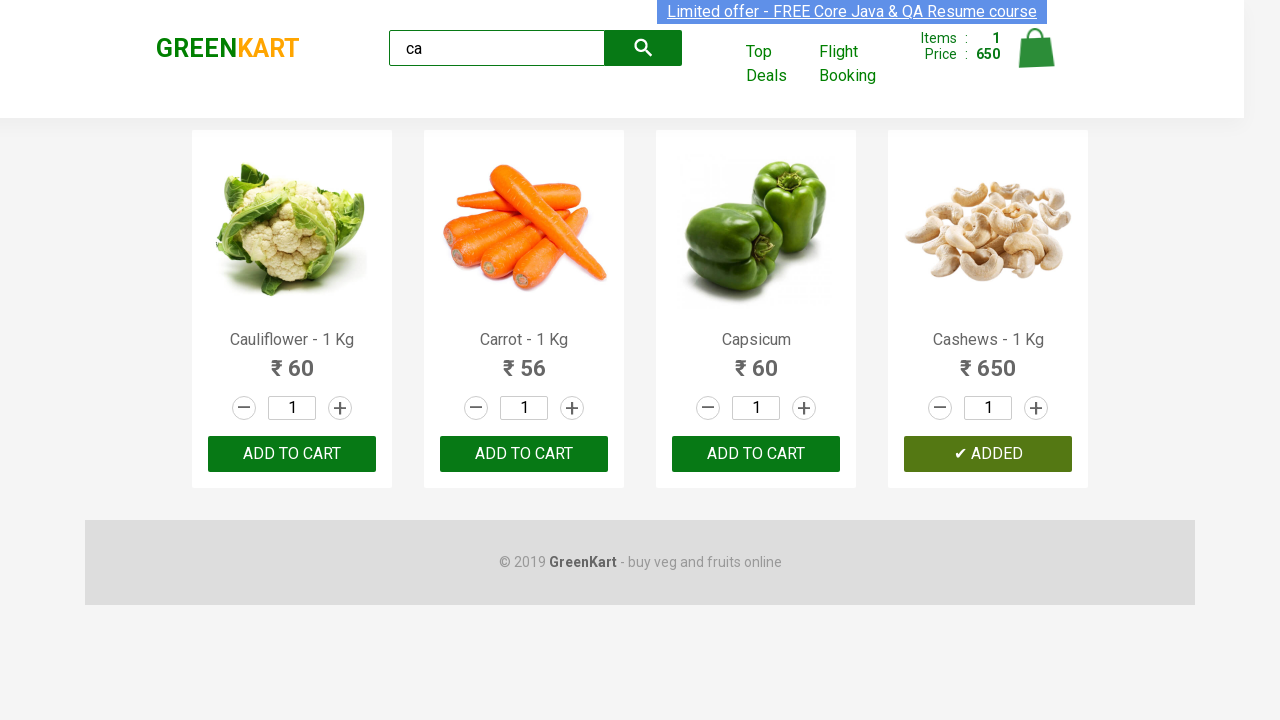

Verified brand logo displays 'GREENKART'
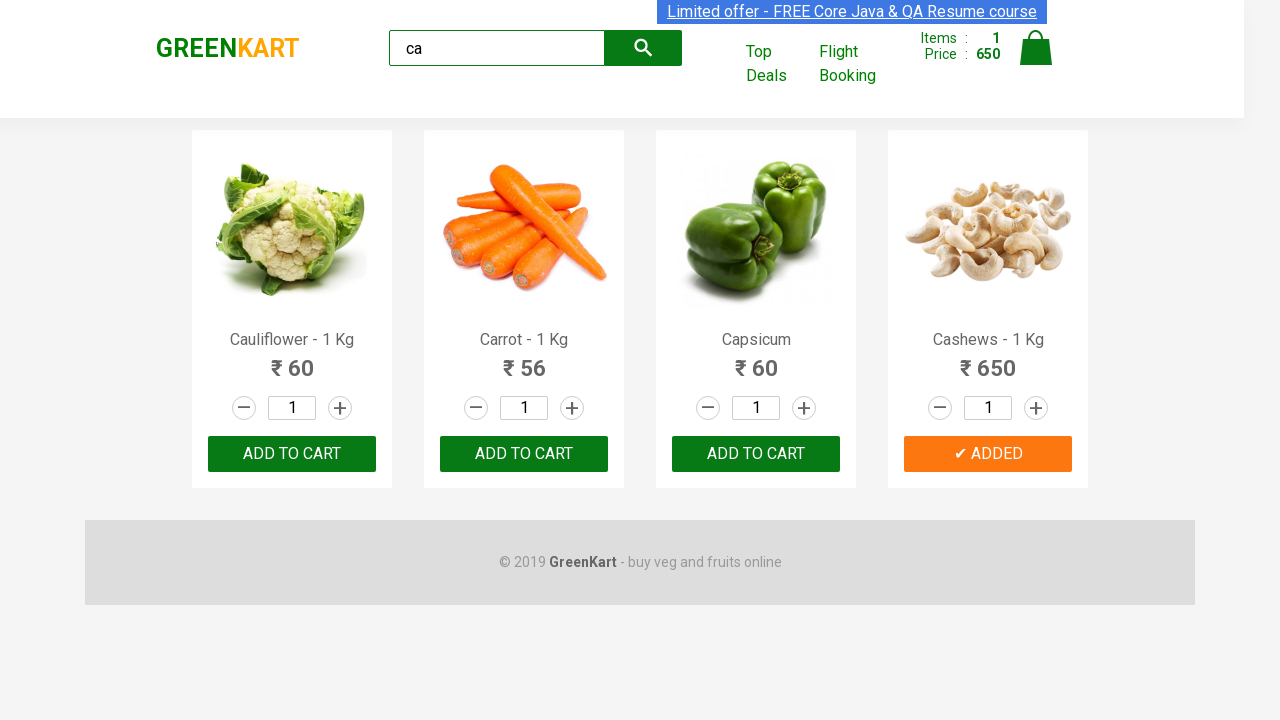

Logged brand text: GREENKART
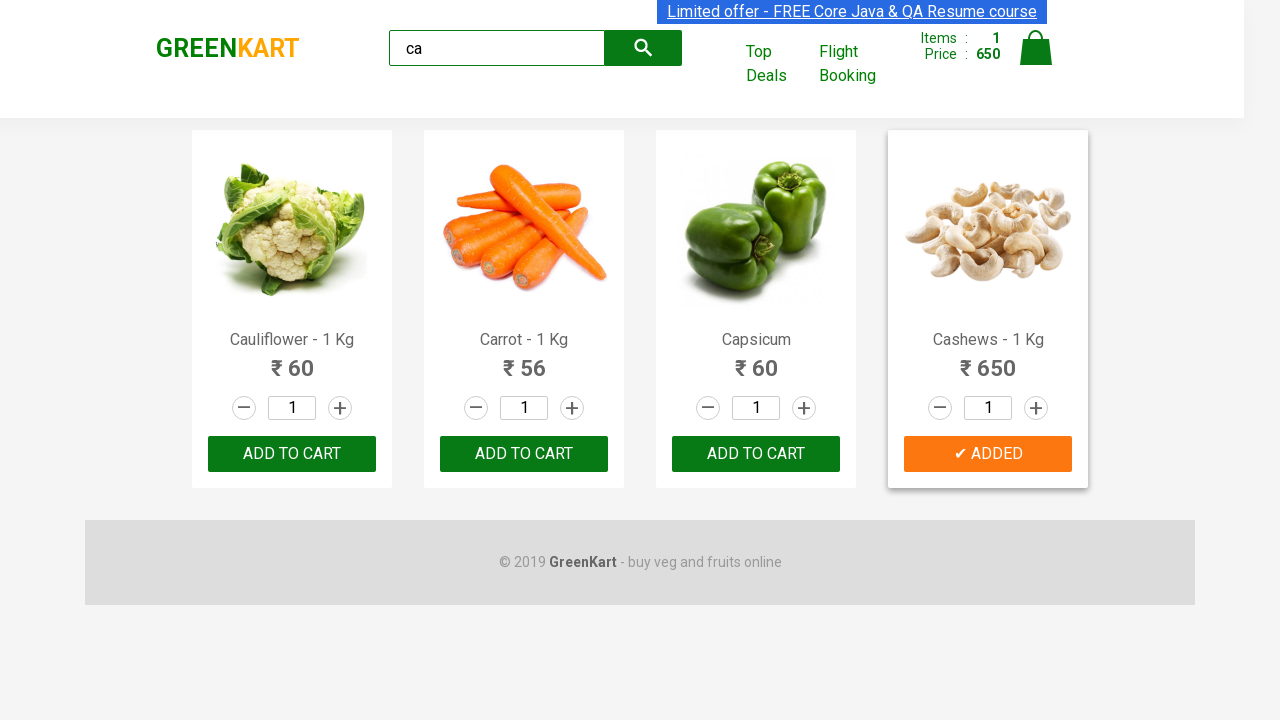

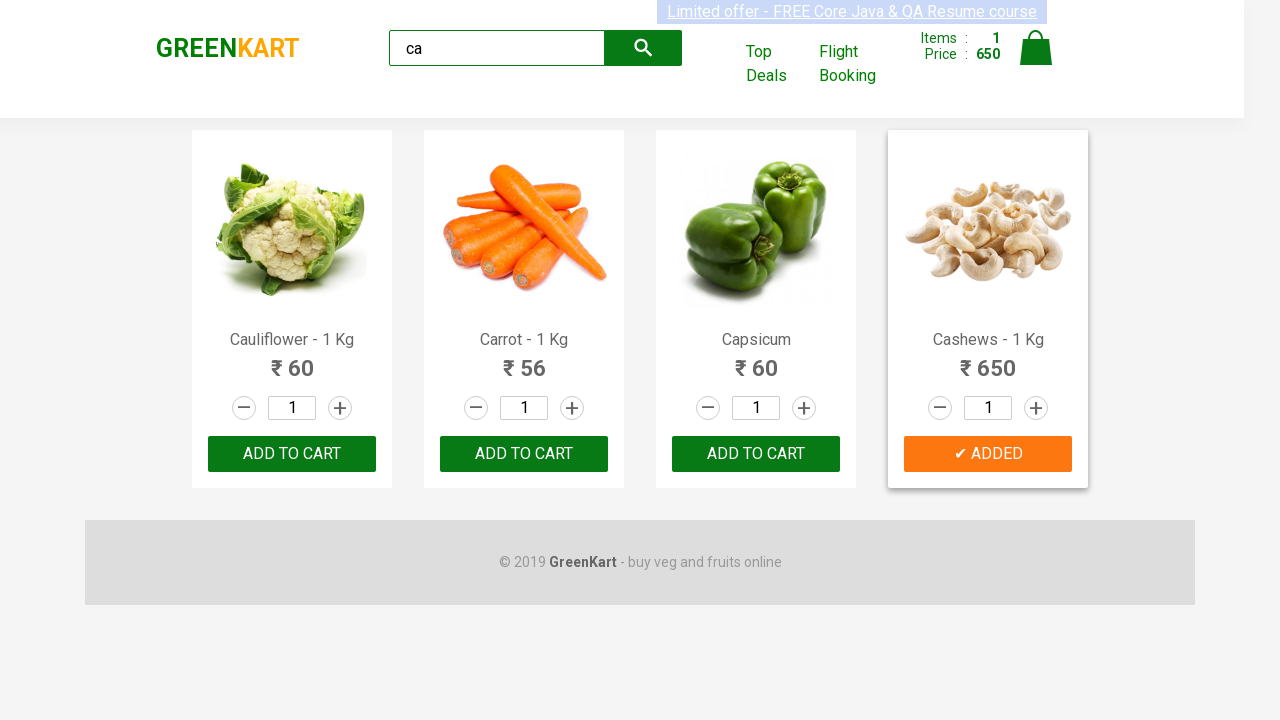